Tests checkbox handling by selecting the first three checkboxes, then unselecting them after a delay

Starting URL: https://testautomationpractice.blogspot.com/

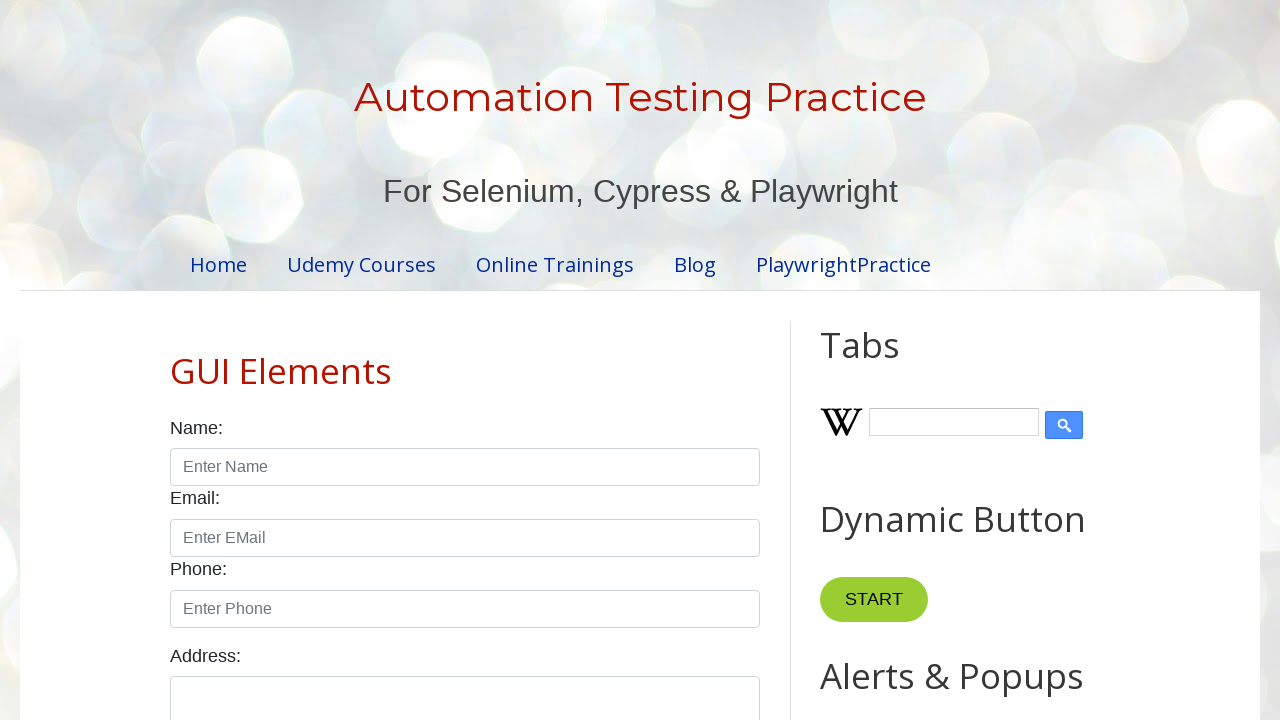

Located all checkboxes with form-check-input class
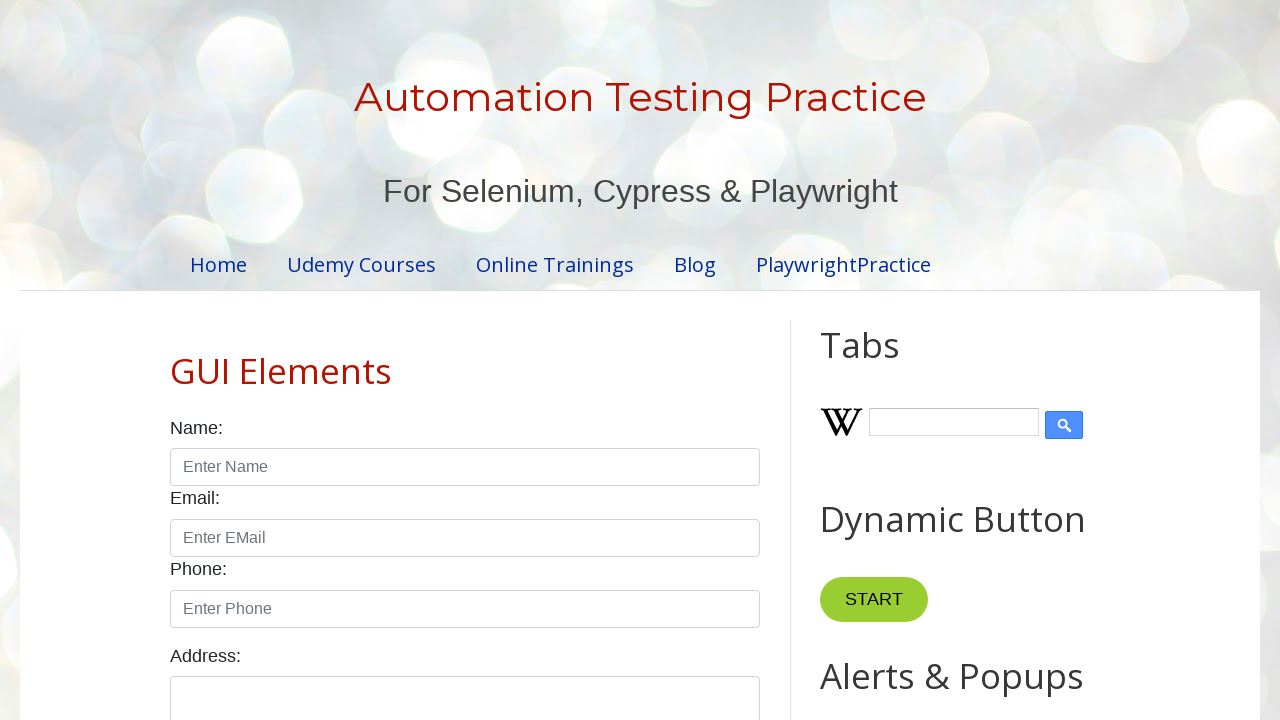

Selected checkbox 1 at (176, 360) on xpath=//input[@class='form-check-input' and @type='checkbox'] >> nth=0
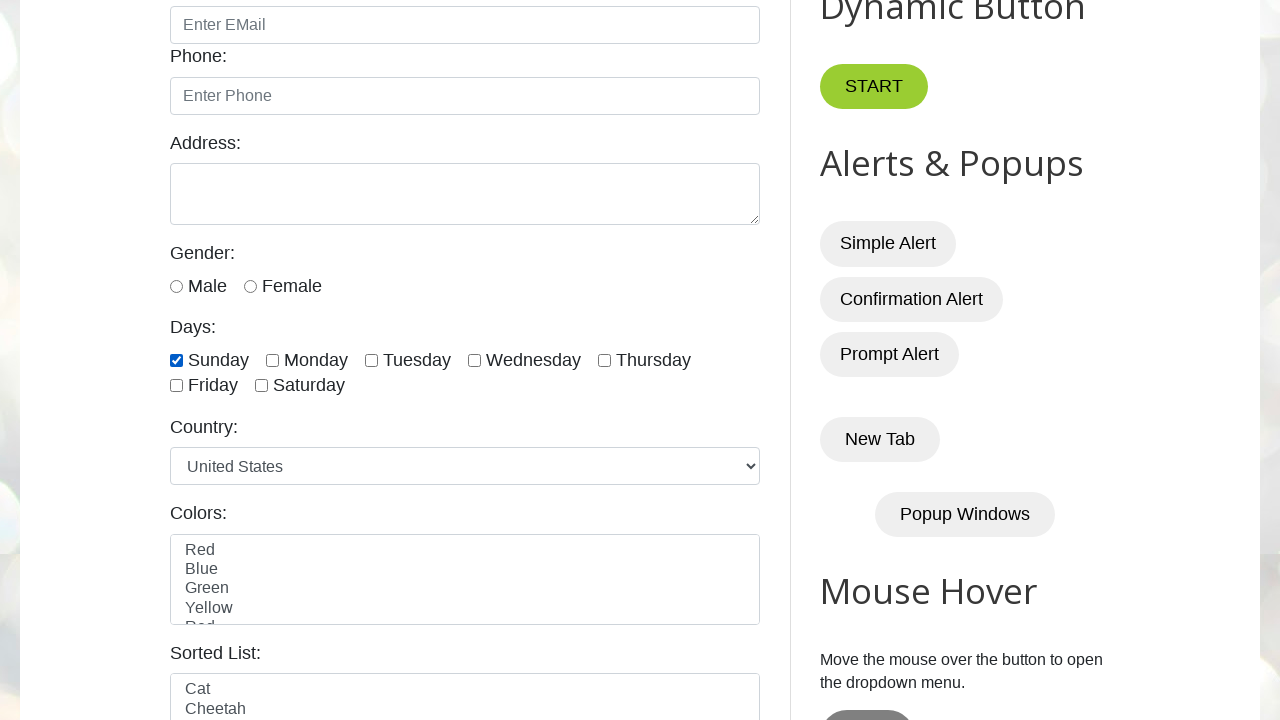

Selected checkbox 2 at (272, 360) on xpath=//input[@class='form-check-input' and @type='checkbox'] >> nth=1
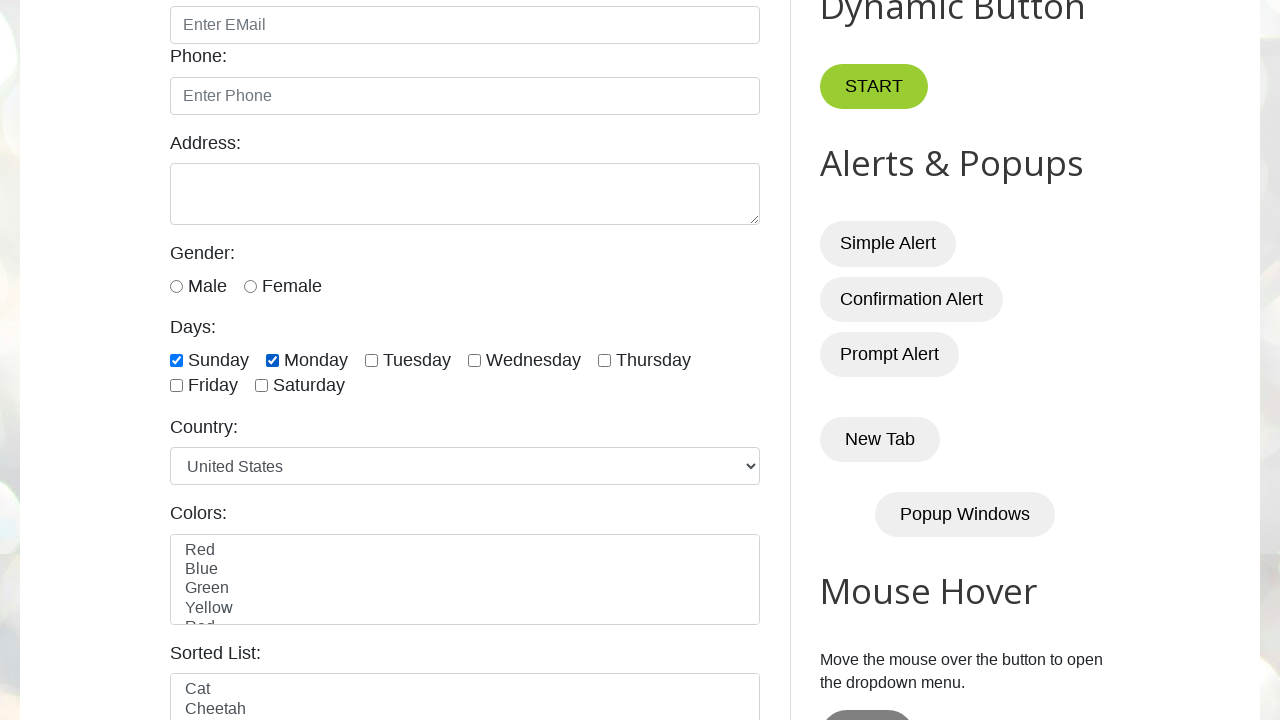

Selected checkbox 3 at (372, 360) on xpath=//input[@class='form-check-input' and @type='checkbox'] >> nth=2
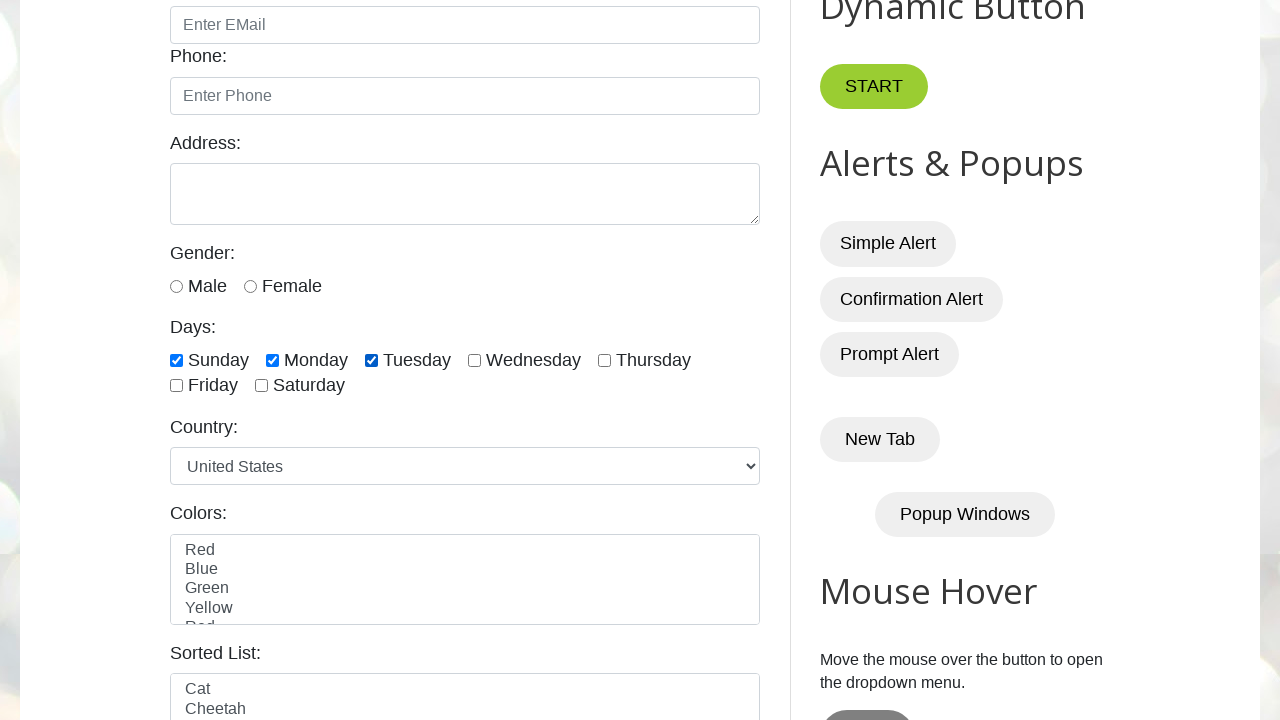

Waited 5 seconds
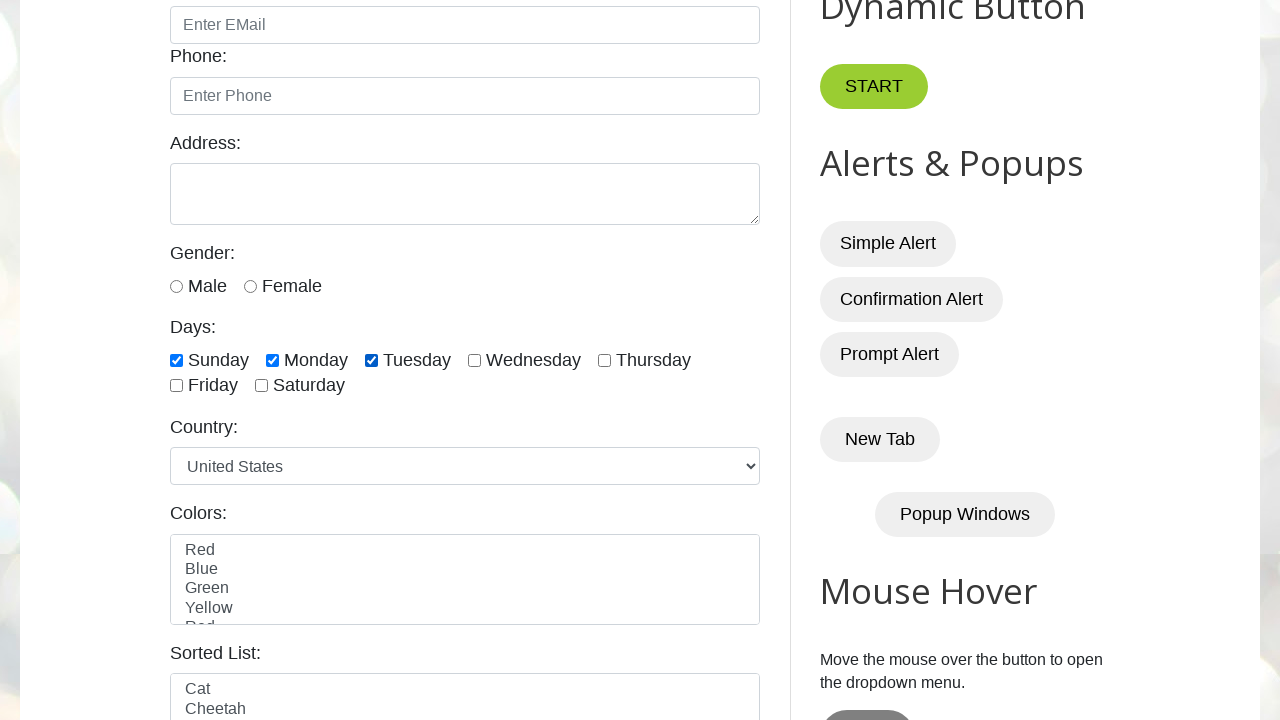

Unselected checkbox 1 at (176, 360) on xpath=//input[@class='form-check-input' and @type='checkbox'] >> nth=0
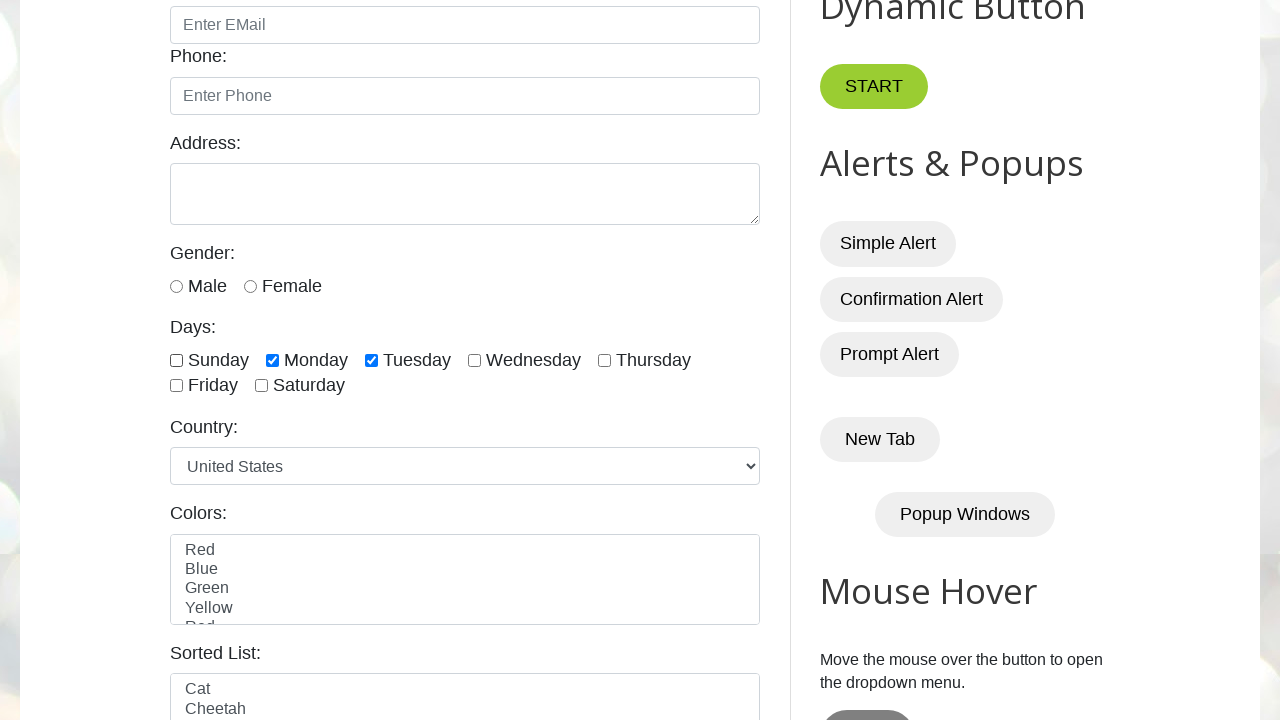

Unselected checkbox 2 at (272, 360) on xpath=//input[@class='form-check-input' and @type='checkbox'] >> nth=1
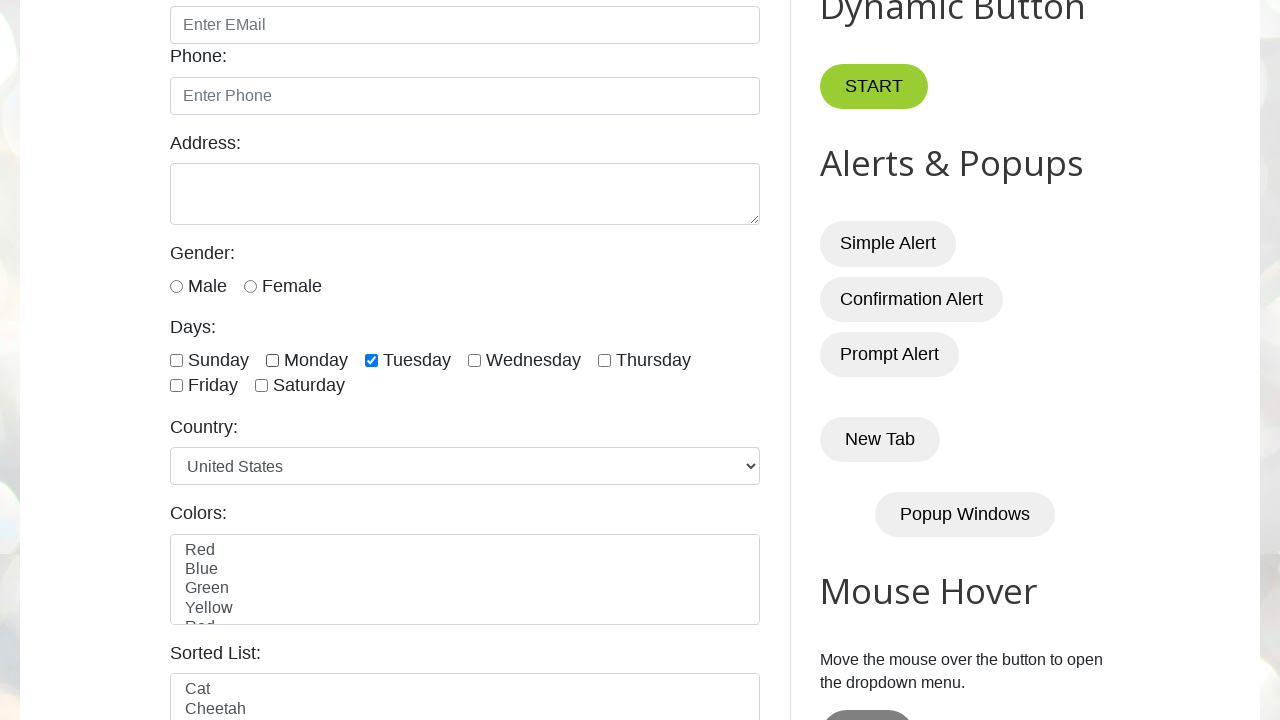

Unselected checkbox 3 at (372, 360) on xpath=//input[@class='form-check-input' and @type='checkbox'] >> nth=2
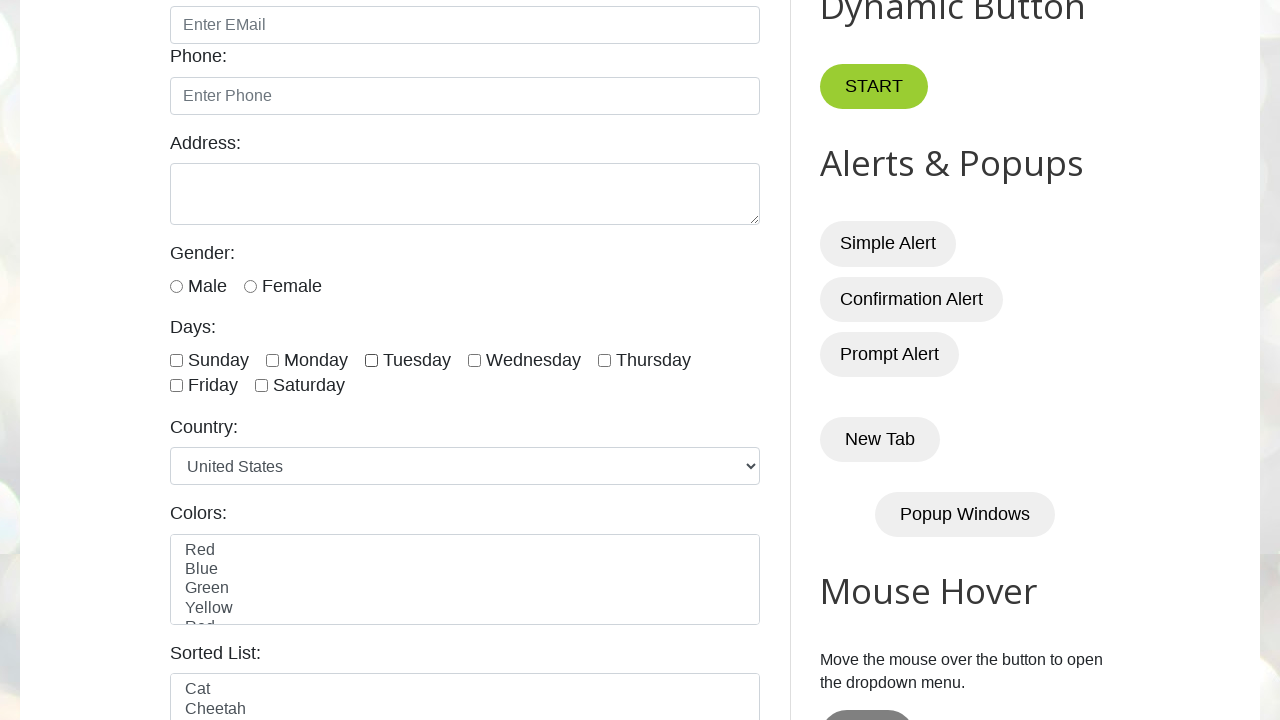

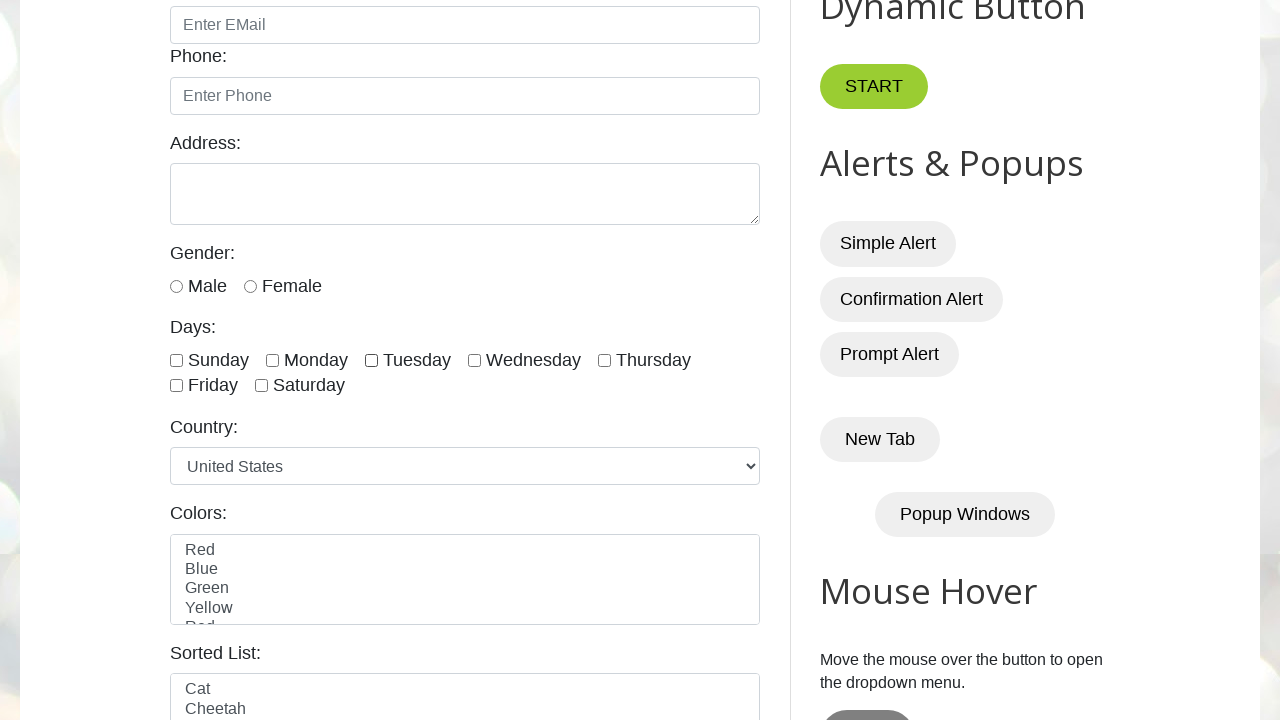